Tests the password reset functionality by clicking the forgot password link and filling out the reset form with name, email, and phone number

Starting URL: https://rahulshettyacademy.com/locatorspractice/

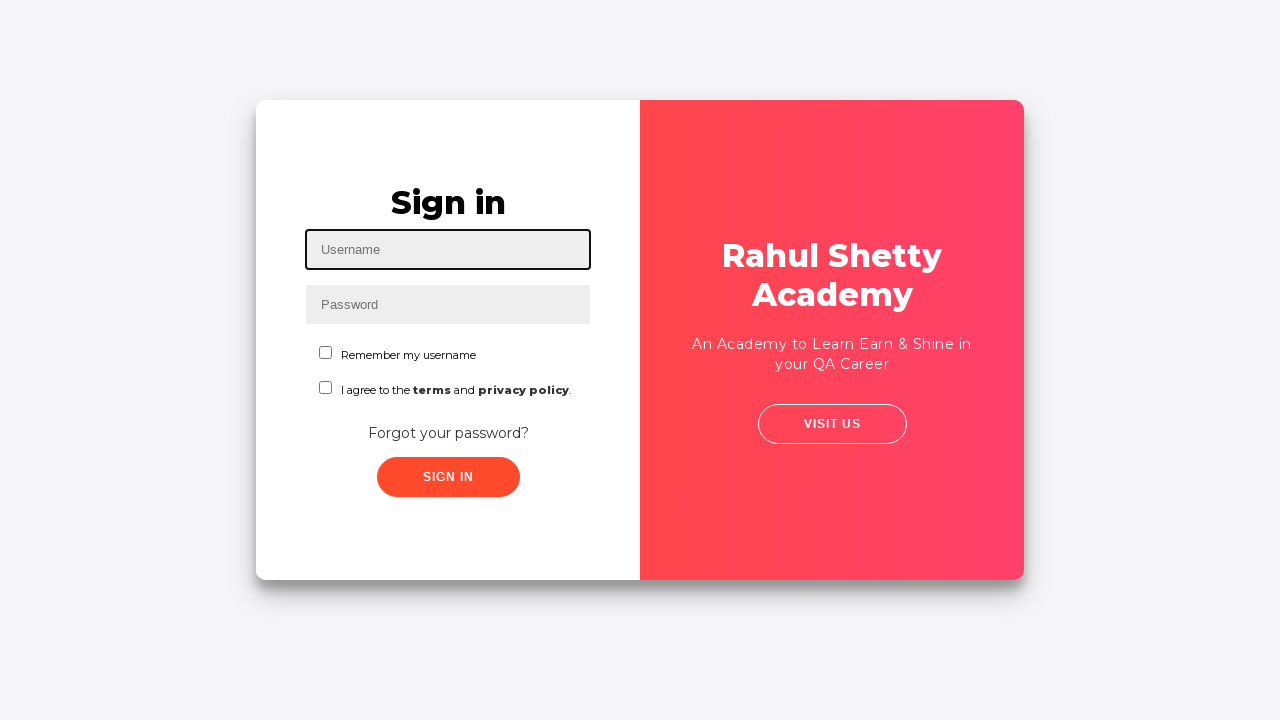

Navigated to password reset practice page
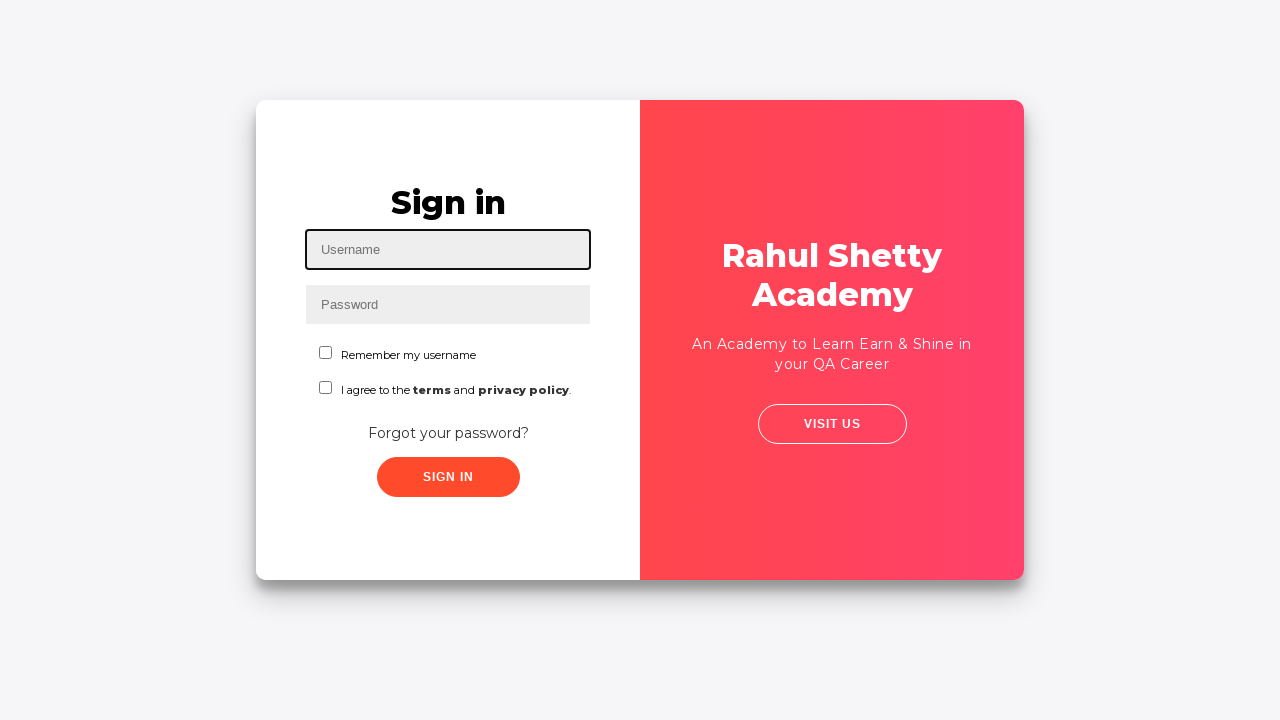

Clicked on 'Forgot your password?' link at (448, 433) on a:has-text('Forgot your password?')
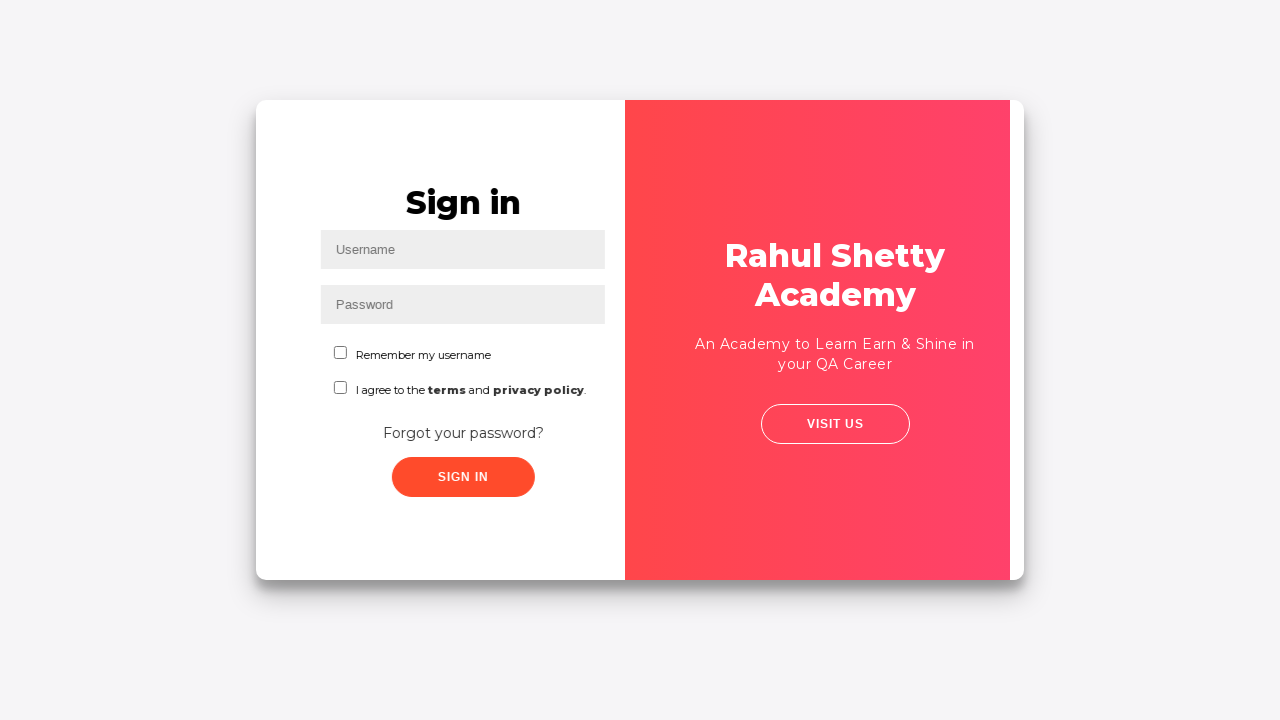

Waited for password reset form to appear
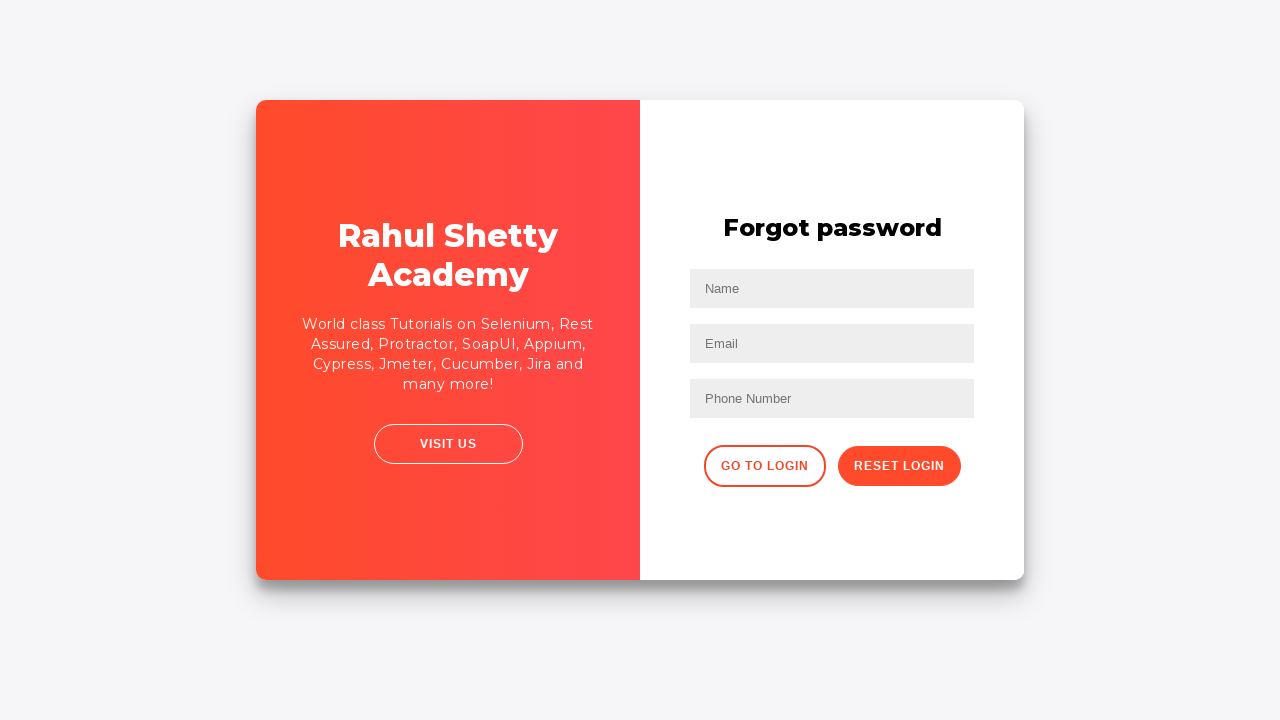

Filled name field with 'John Smith' on input[placeholder='Name']
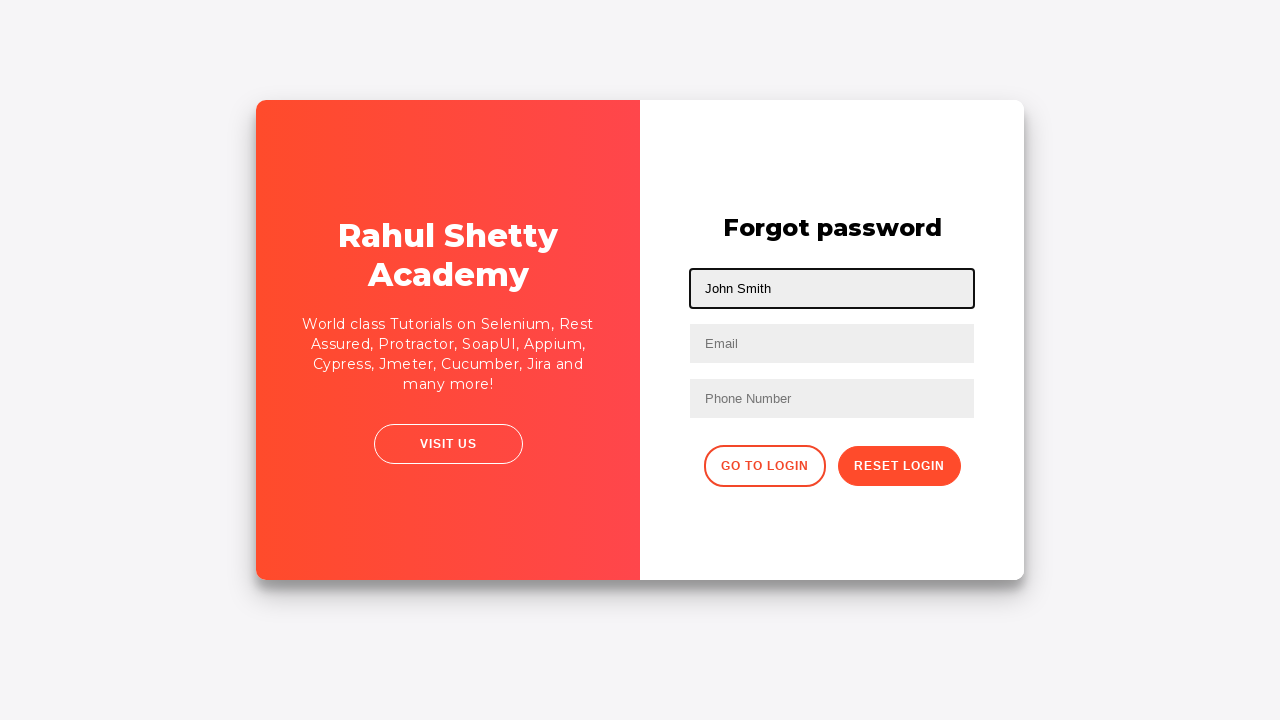

Filled email field with 'john.smith@example.com' on input[placeholder='Email']
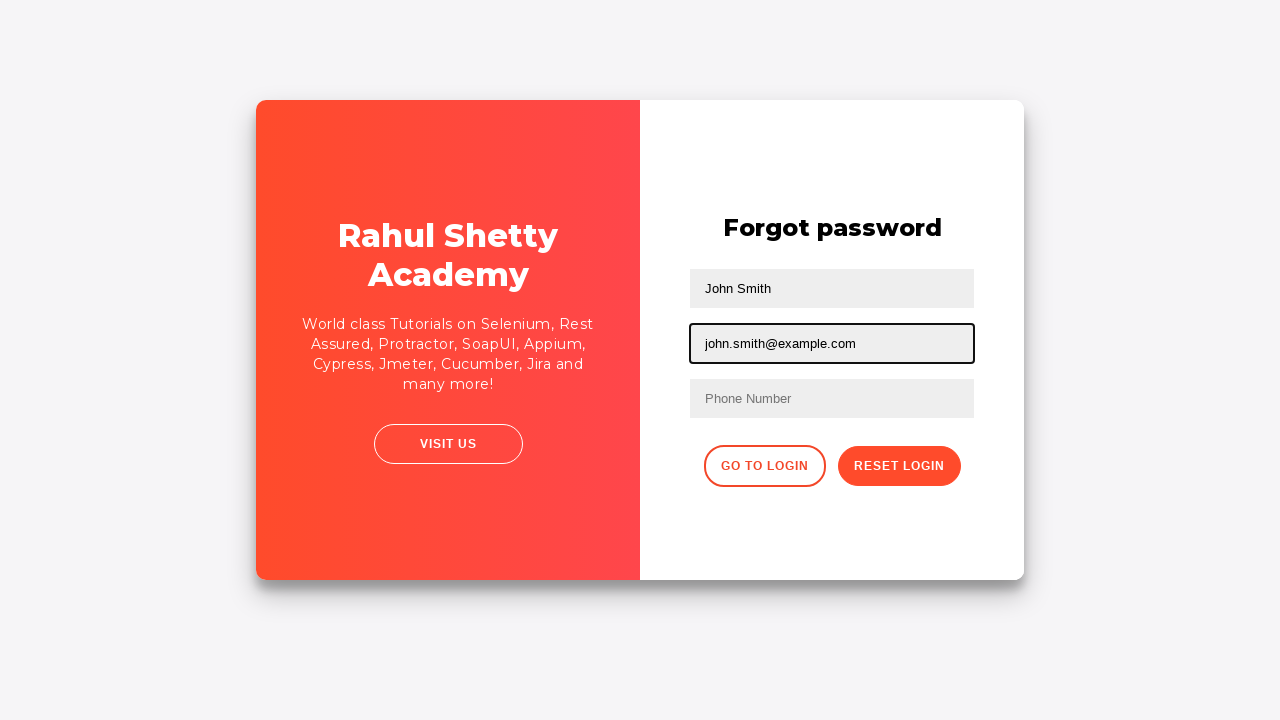

Filled phone number field with '5551234567' on input[placeholder='Phone Number']
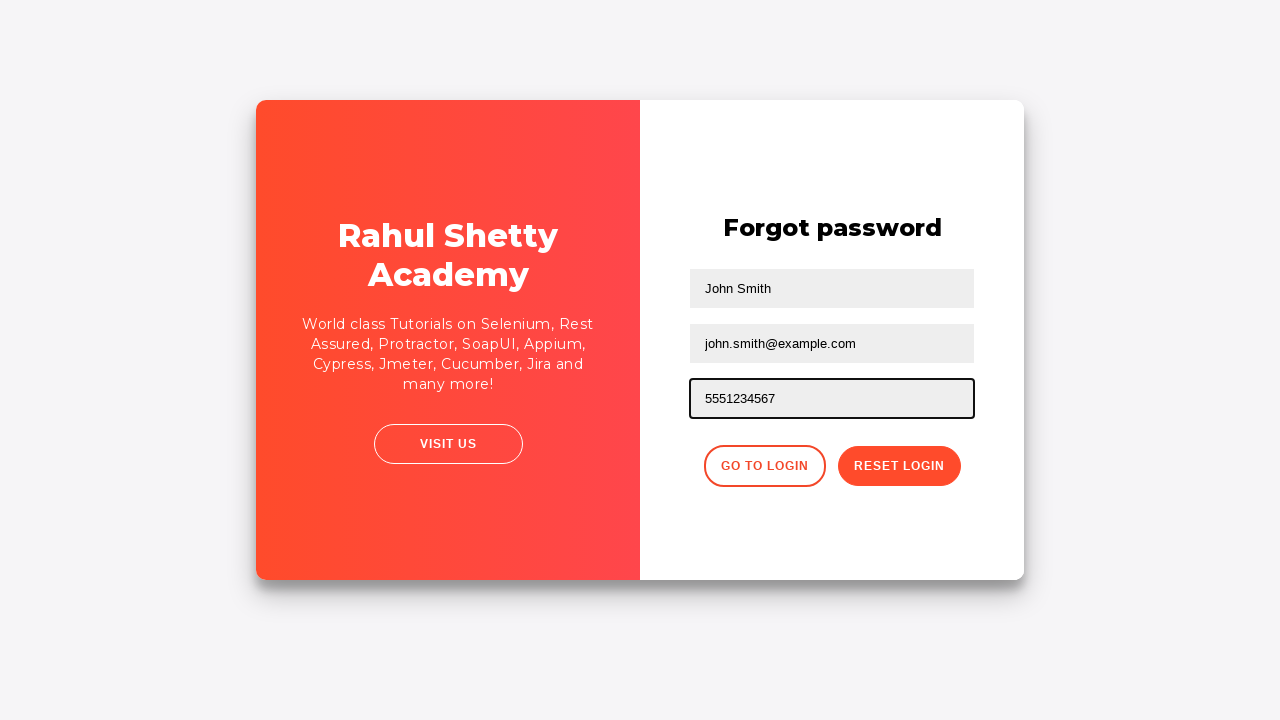

Clicked the reset password button at (899, 466) on .reset-pwd-btn
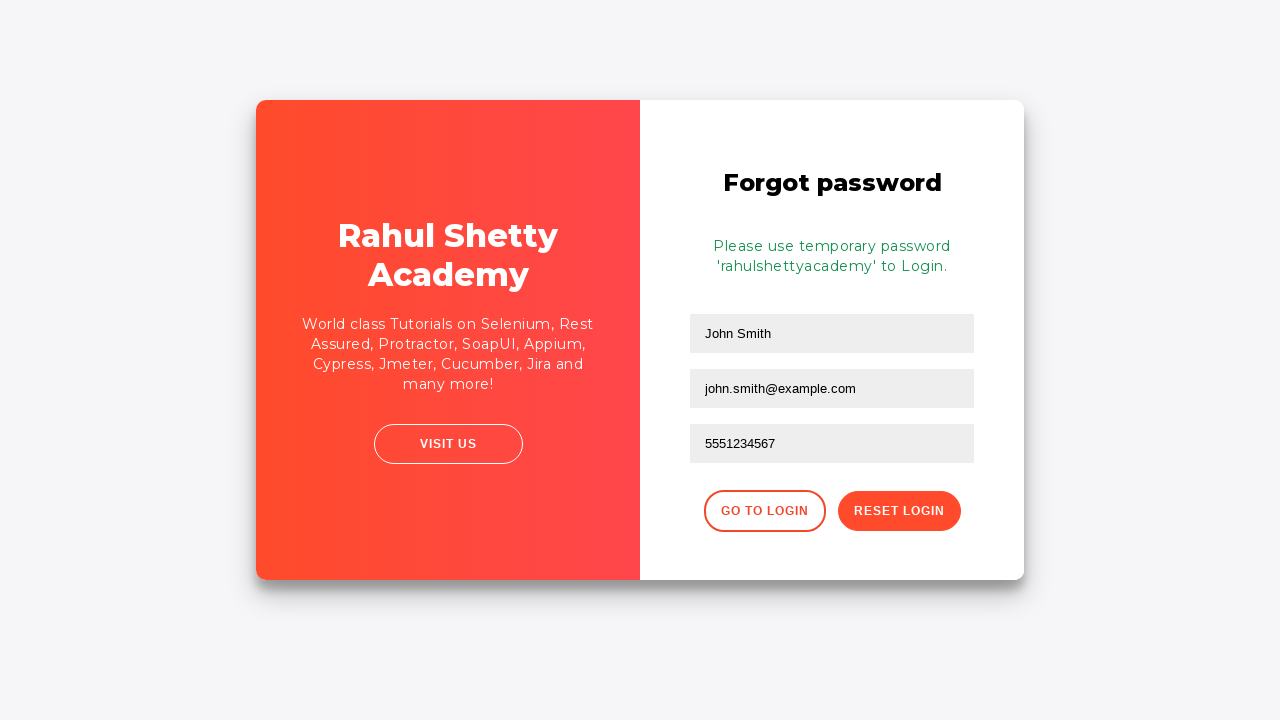

Retrieved confirmation message: Please use temporary password 'rahulshettyacademy' to Login. 
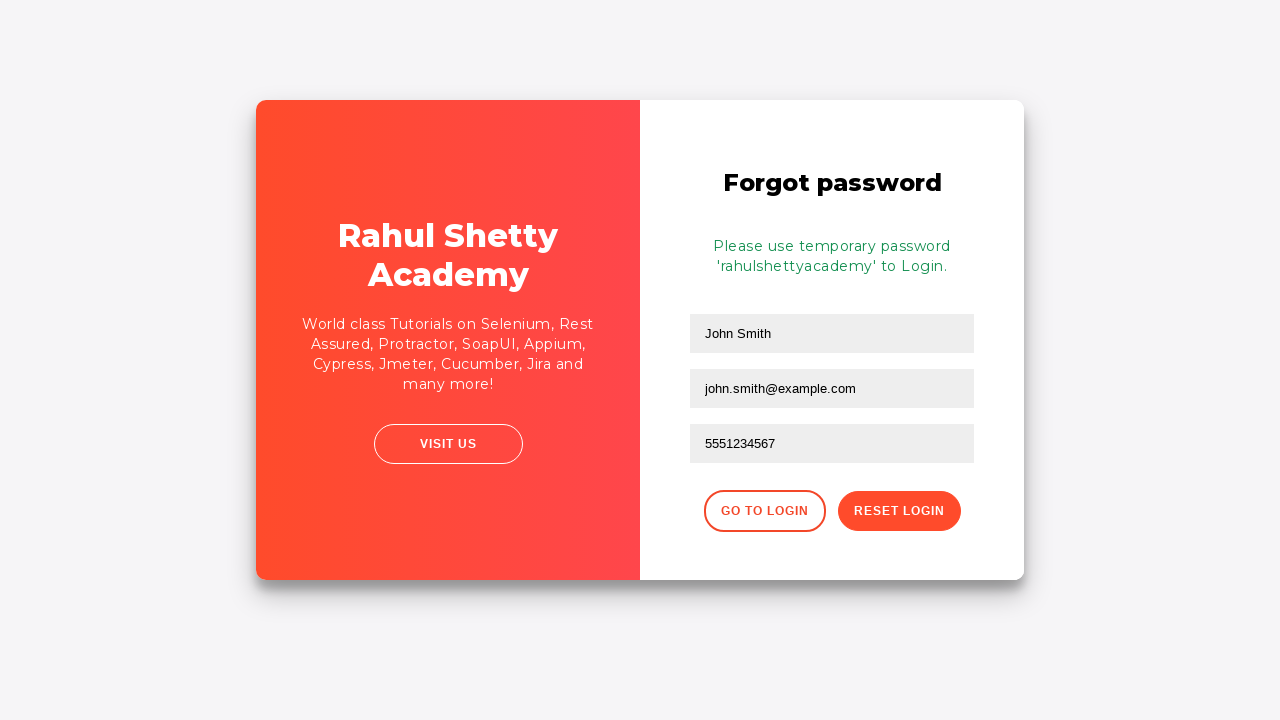

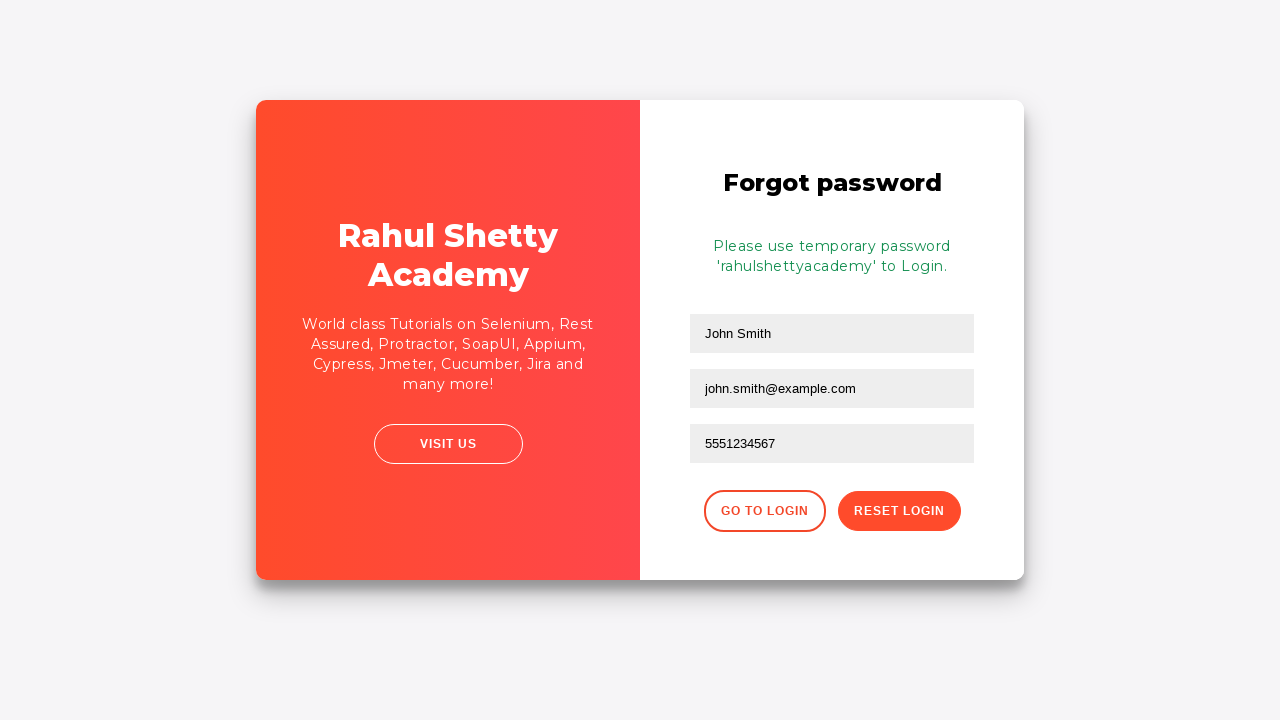